Tests an e-commerce workflow by adding multiple vegetables to cart, proceeding to checkout, and applying a promo code

Starting URL: https://rahulshettyacademy.com/seleniumPractise/

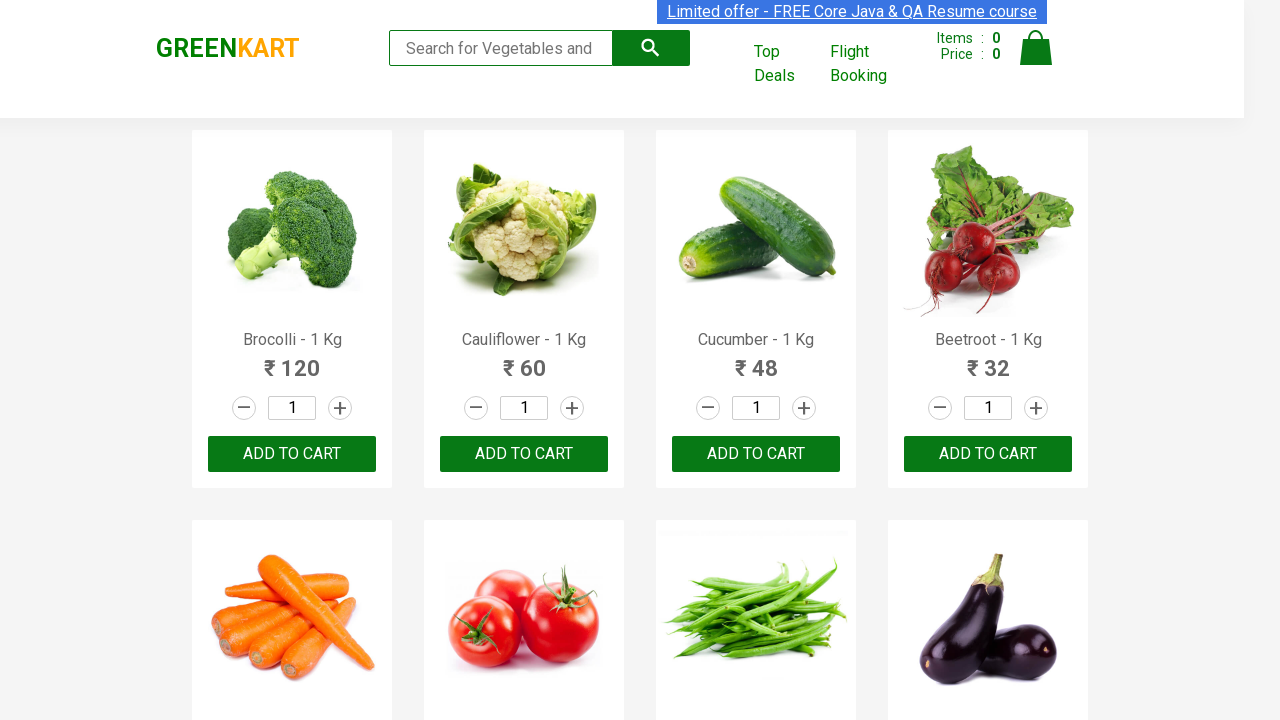

Waited for product names to load
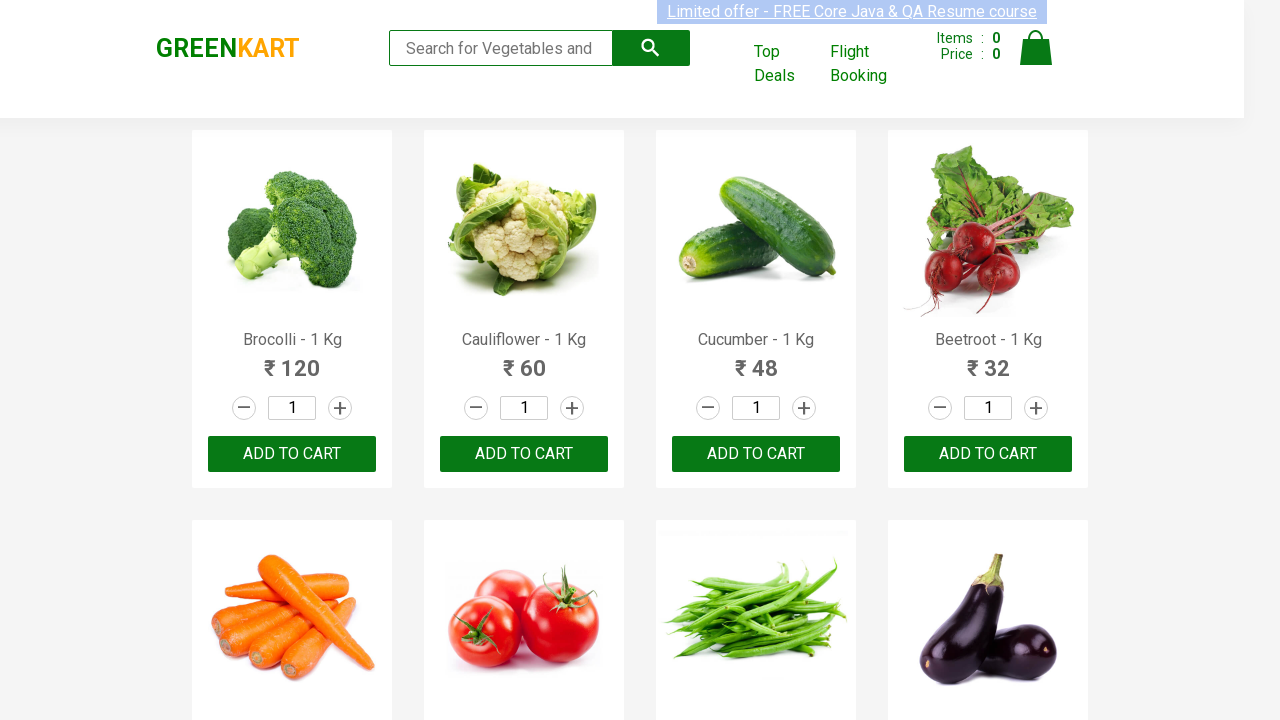

Retrieved all product elements from the page
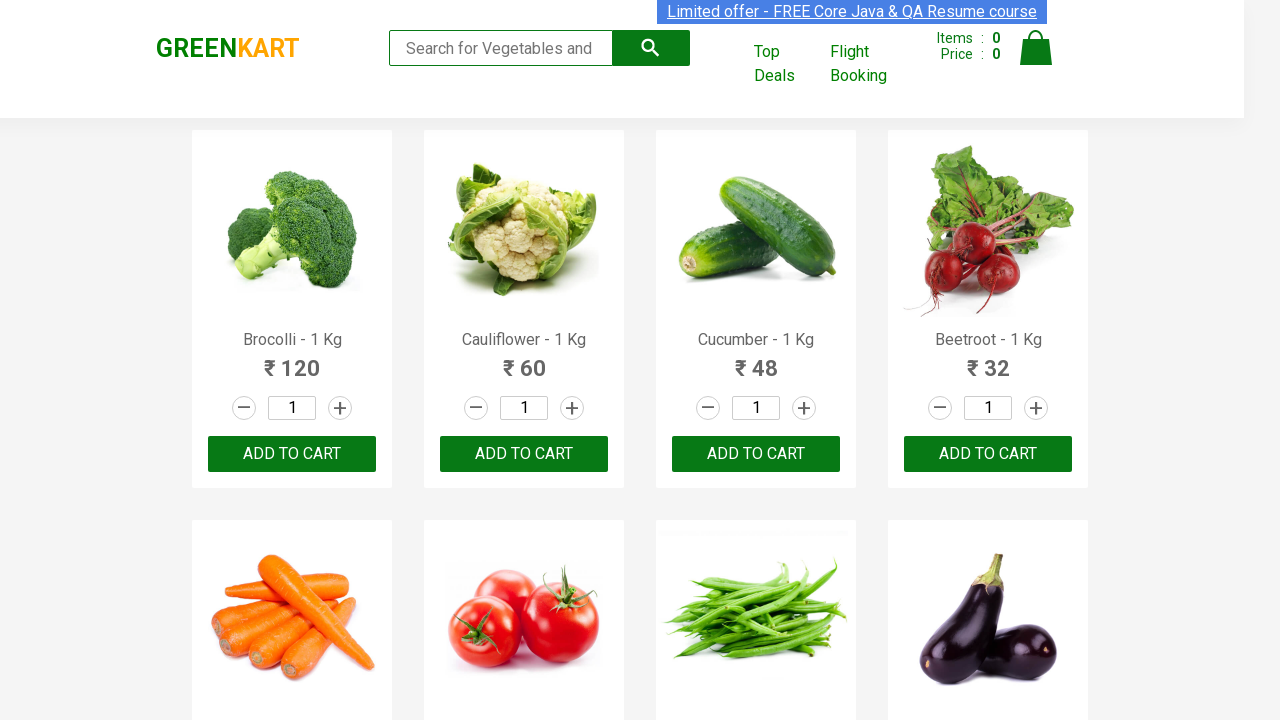

Clicked 'Add to Cart' for Brocolli at (292, 454) on xpath=//div[@class='product-action']/button >> nth=0
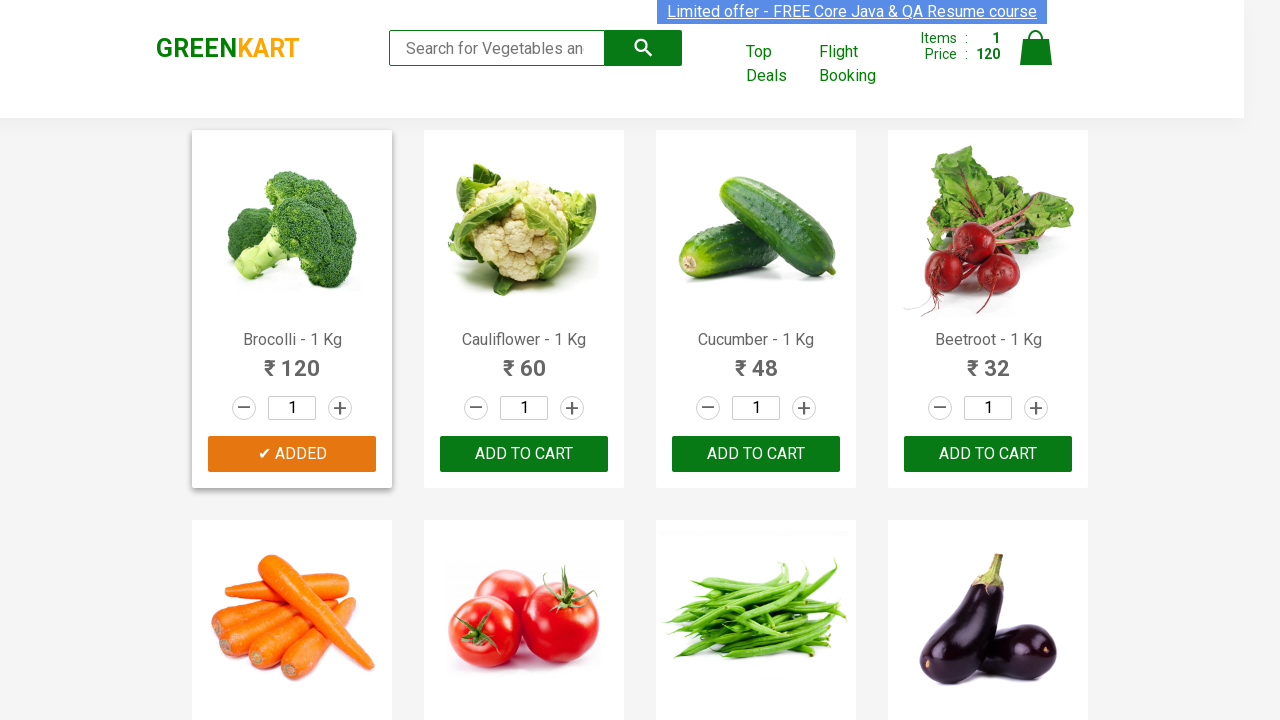

Clicked 'Add to Cart' for Cucumber at (756, 454) on xpath=//div[@class='product-action']/button >> nth=2
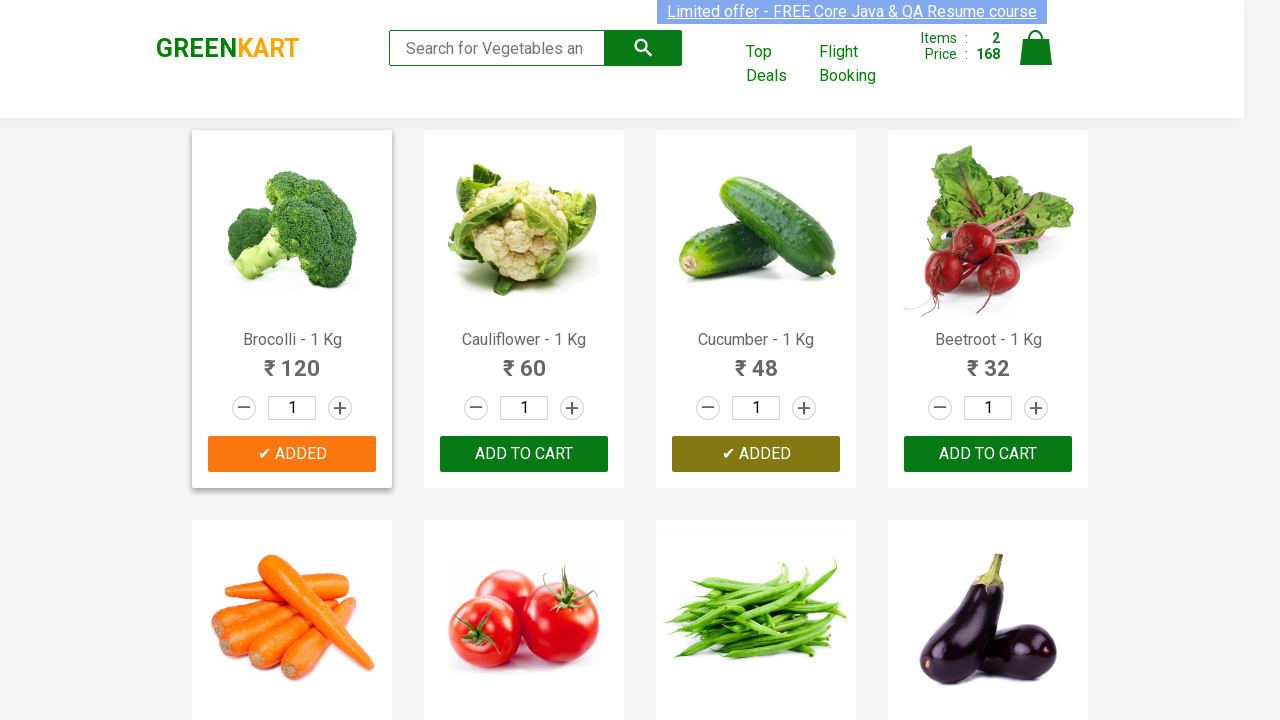

Clicked 'Add to Cart' for Beetroot at (988, 454) on xpath=//div[@class='product-action']/button >> nth=3
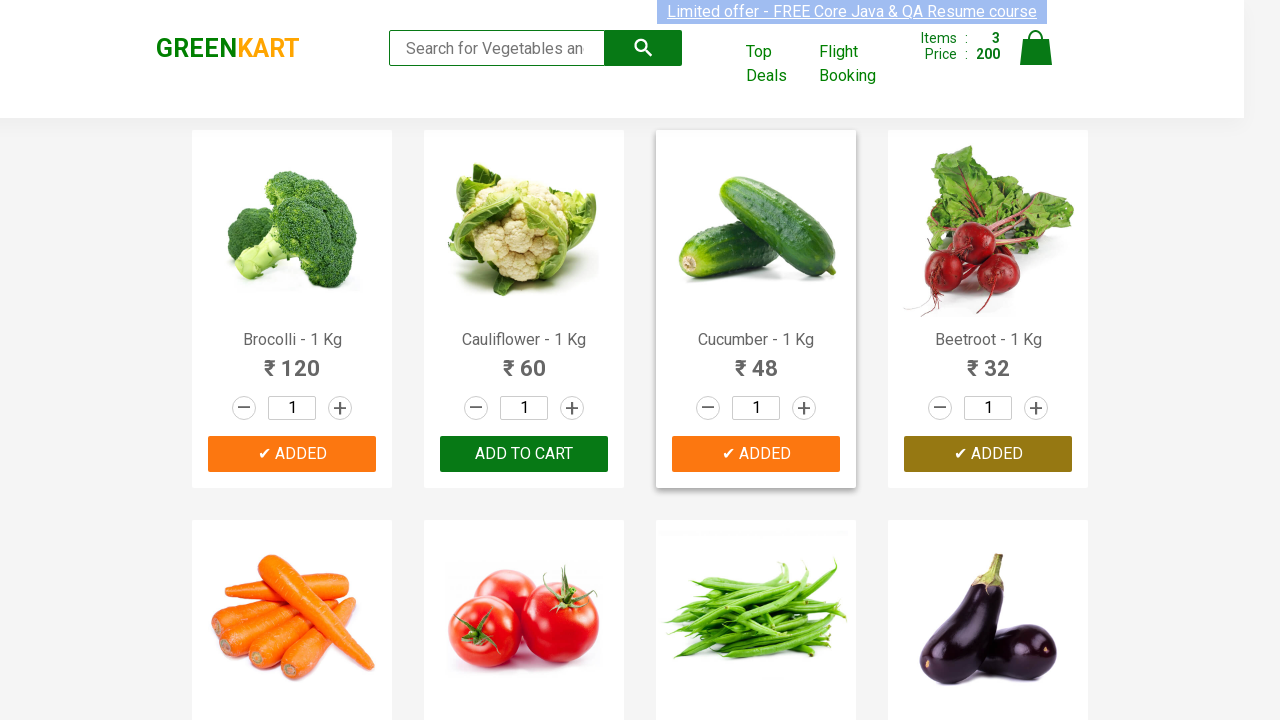

Clicked 'Add to Cart' for Mushroom at (524, 360) on xpath=//div[@class='product-action']/button >> nth=9
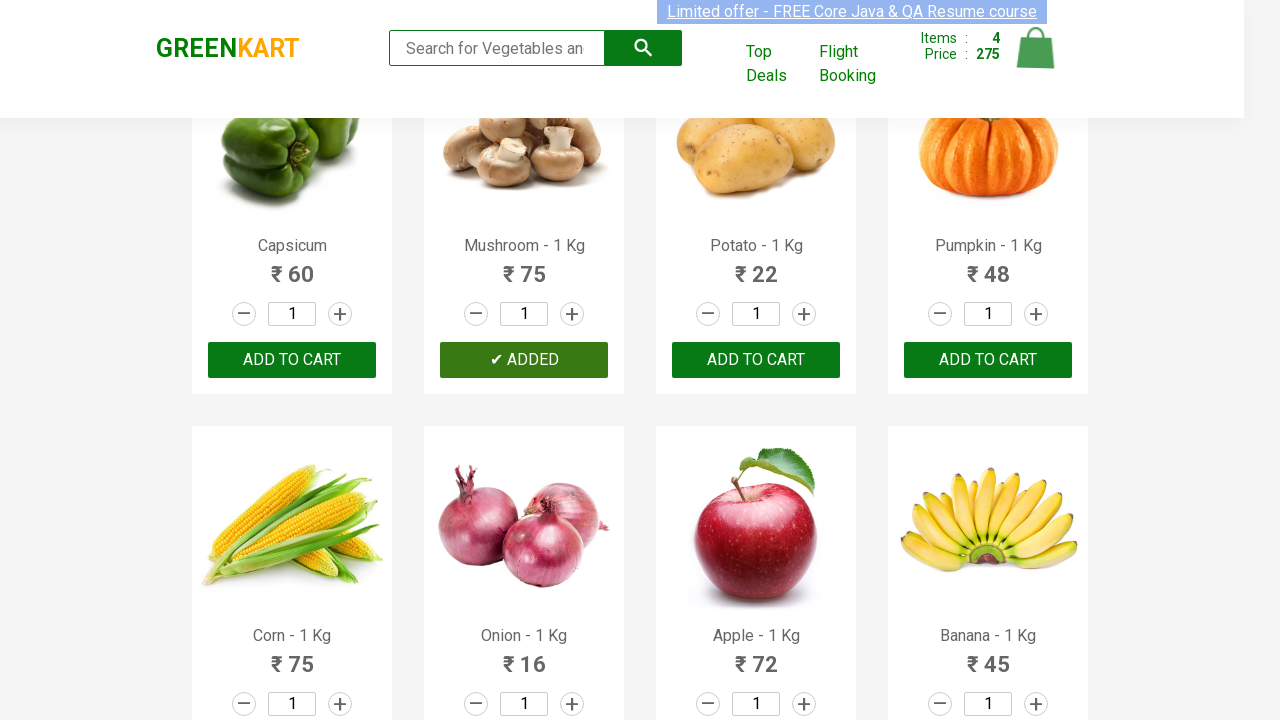

Clicked 'Add to Cart' for Potato at (756, 360) on xpath=//div[@class='product-action']/button >> nth=10
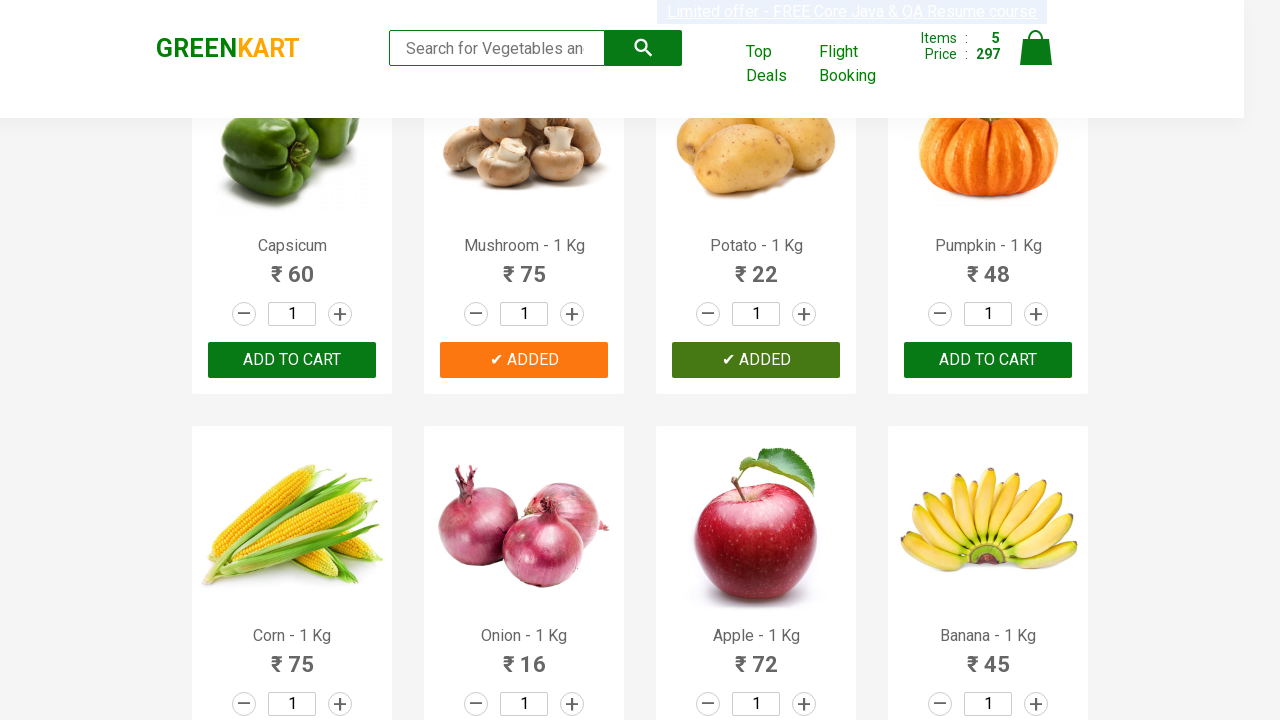

Clicked on cart icon to view cart at (1036, 48) on img[alt='Cart']
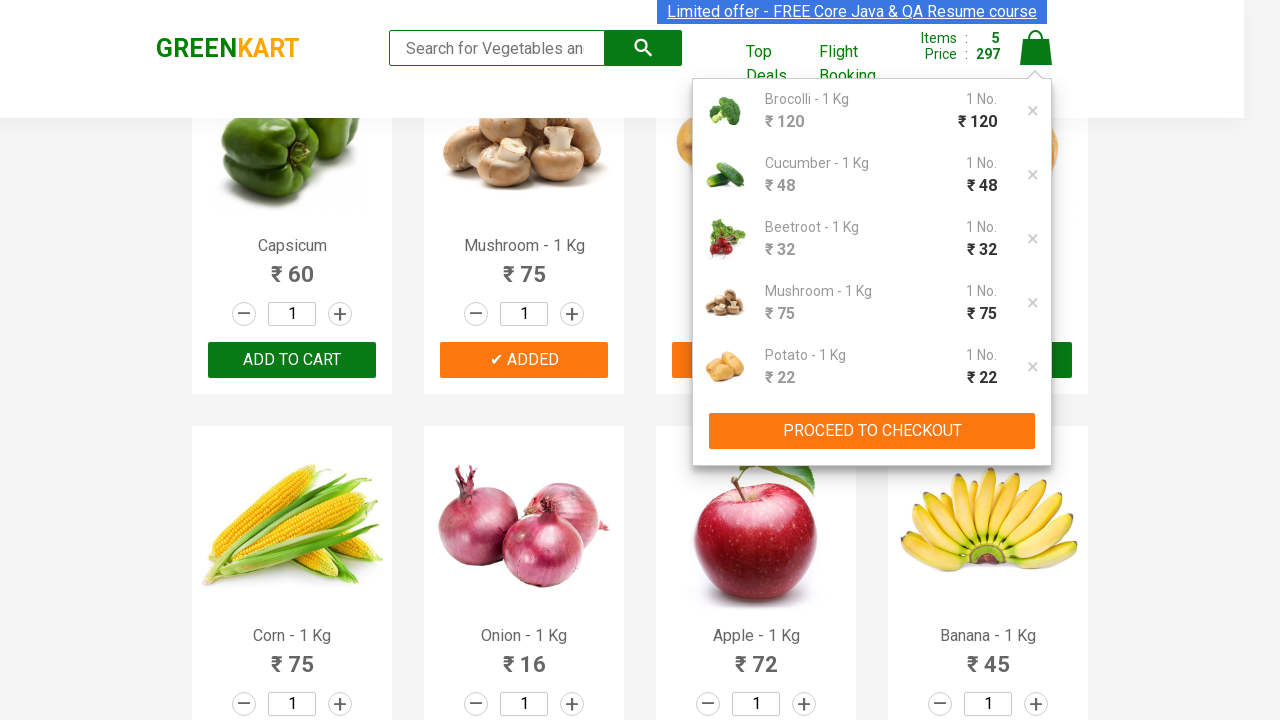

Clicked 'Proceed to Checkout' button at (872, 431) on xpath=//button[contains(text(),'PROCEED TO CHECKOUT')]
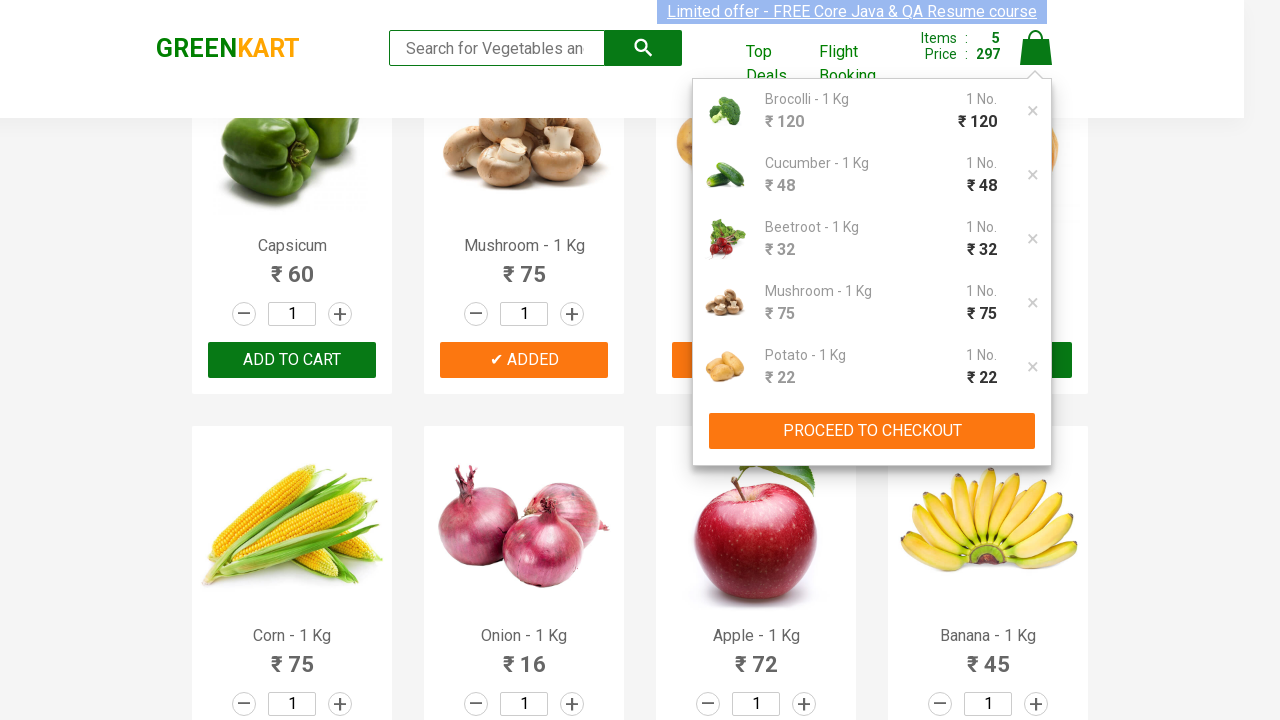

Waited for promo code input field to become visible
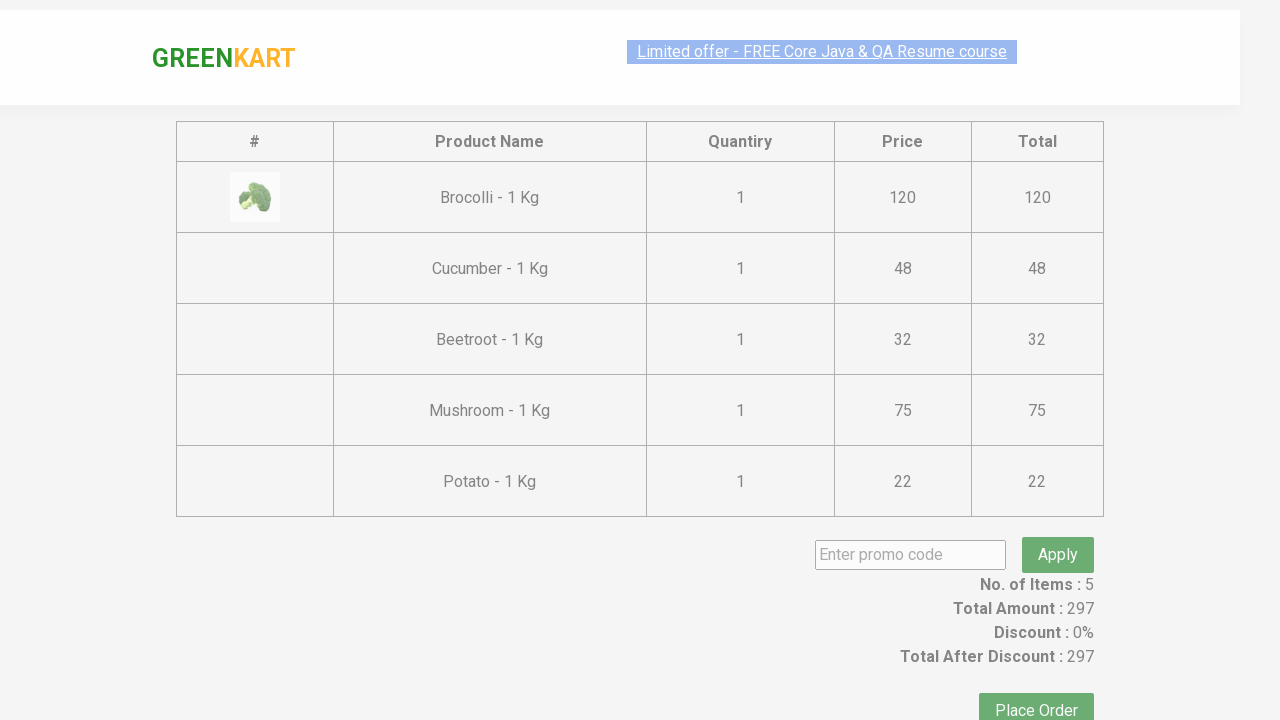

Filled promo code field with 'rahulshettyacademy' on .promoCode
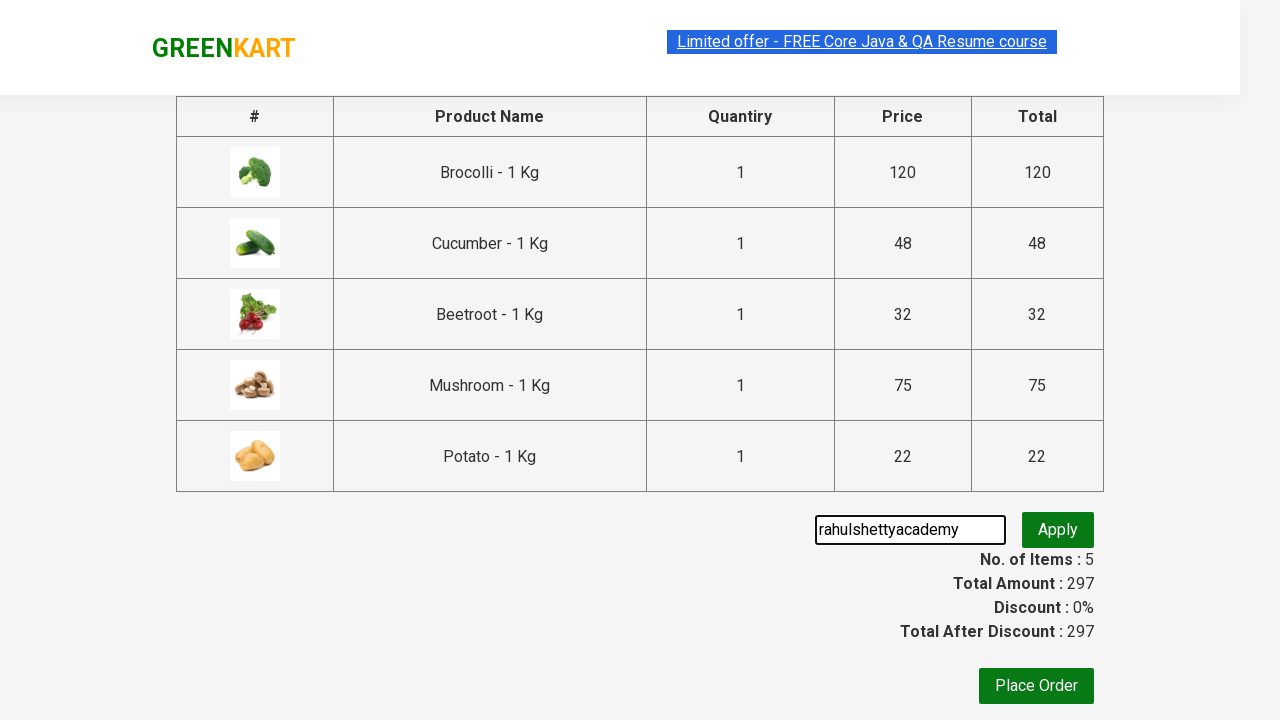

Waited for promo code apply button to become visible
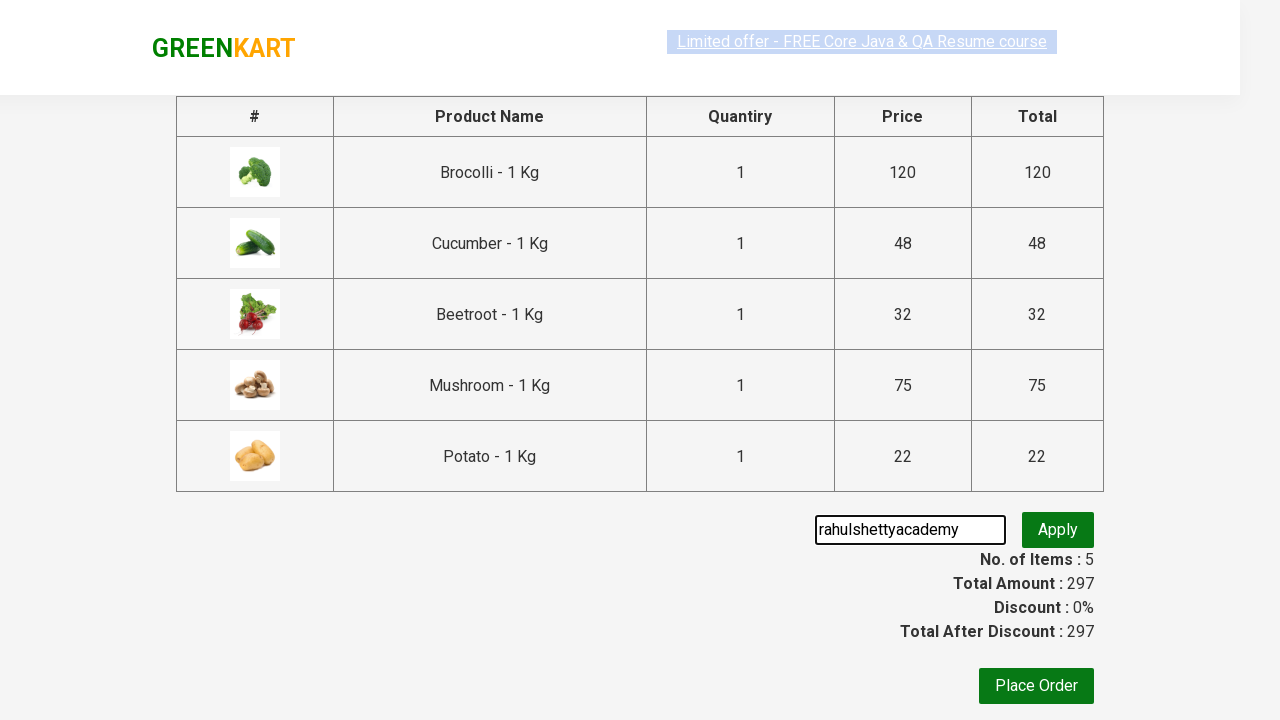

Clicked apply promo code button at (1058, 530) on .promoBtn
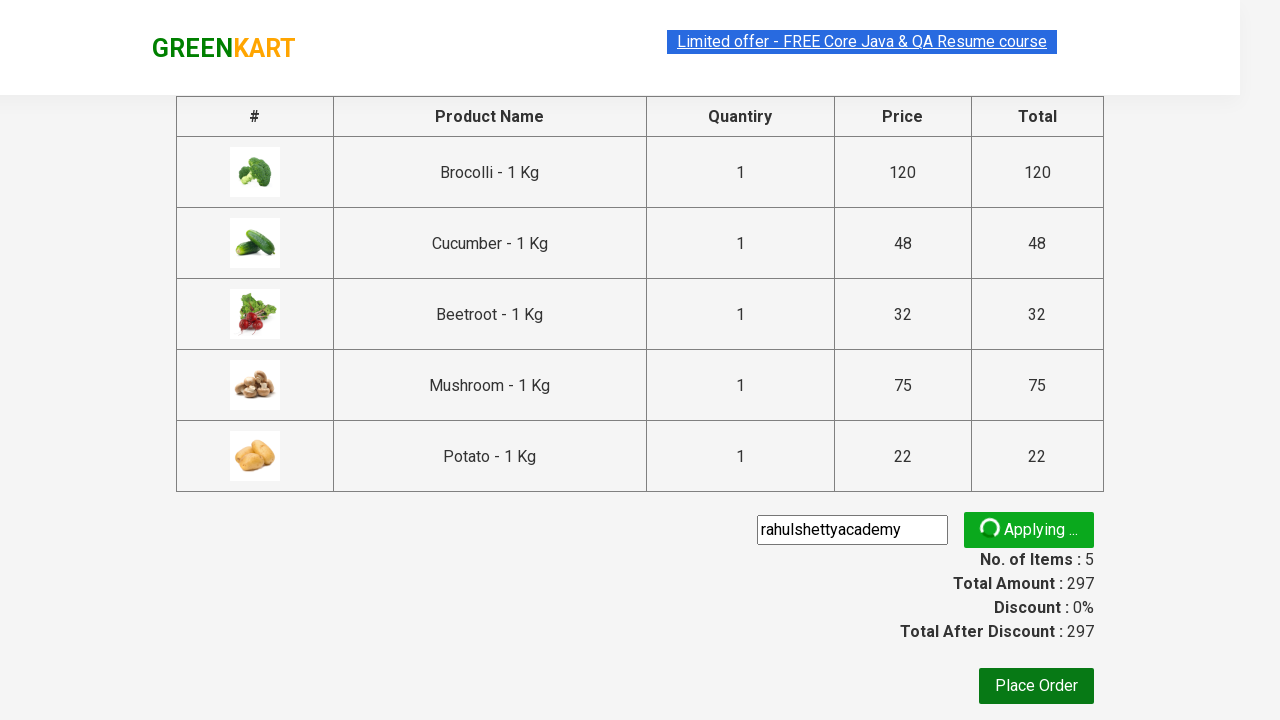

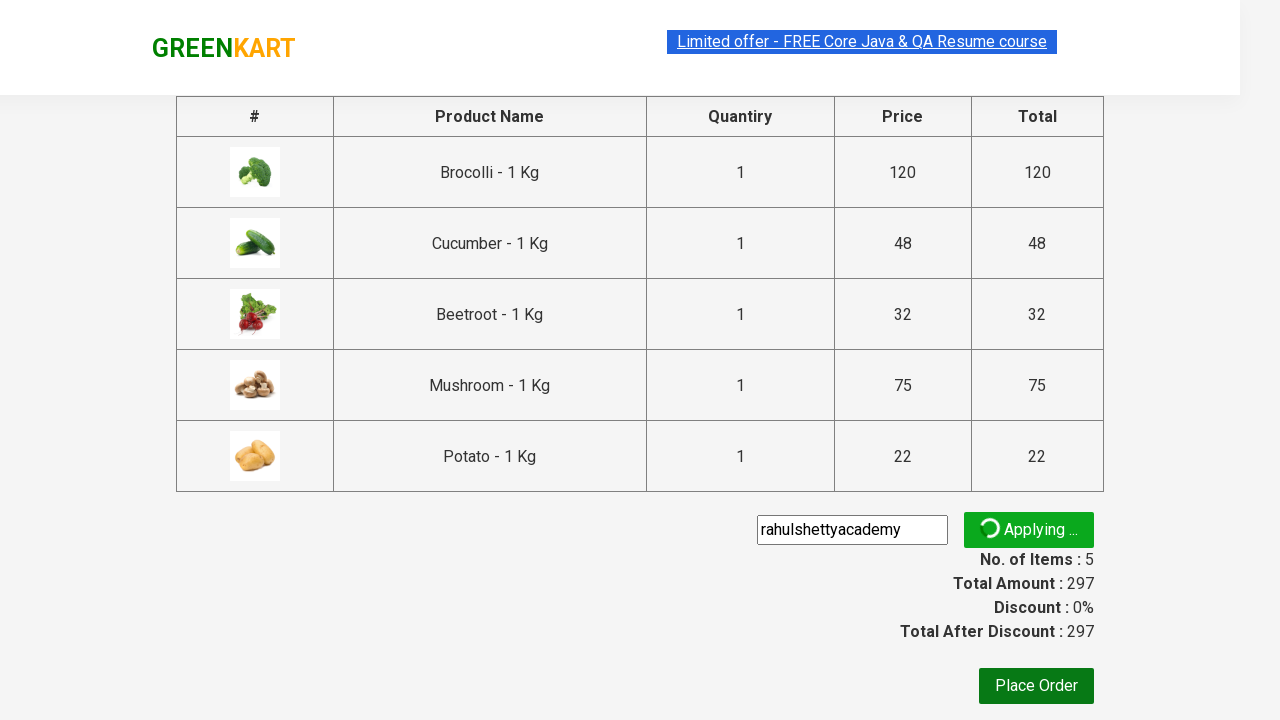